Tests a slow calculator by setting a delay, performing a simple addition (7 + 8), and verifying the result equals 15 after the specified delay

Starting URL: https://bonigarcia.dev/selenium-webdriver-java/slow-calculator.html

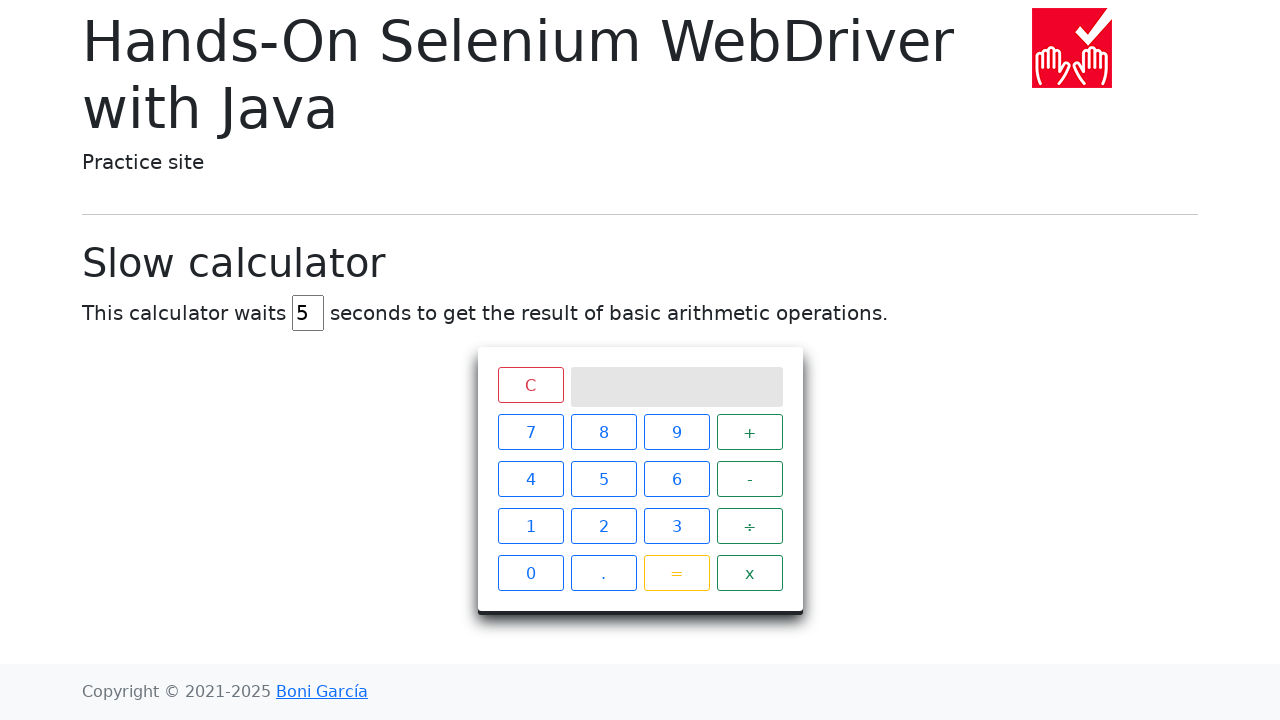

Navigated to Browse Languages page
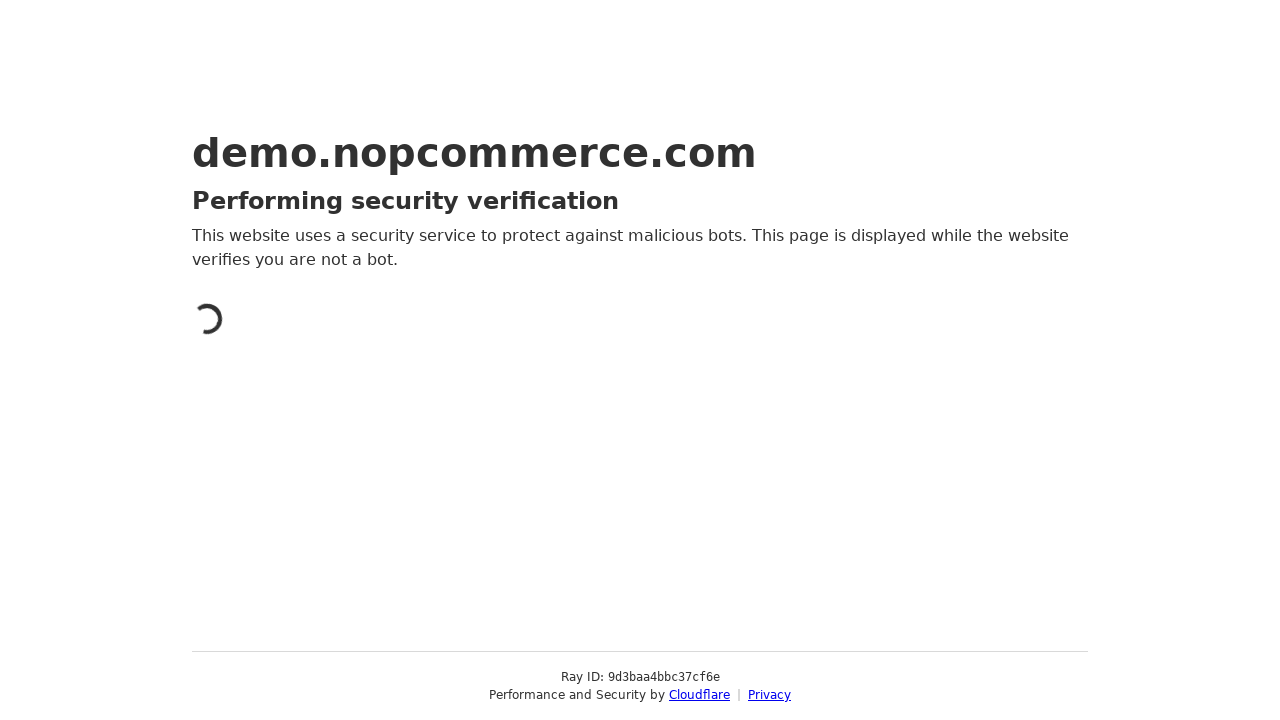

Verified first submenu item '0-9' is present on the page
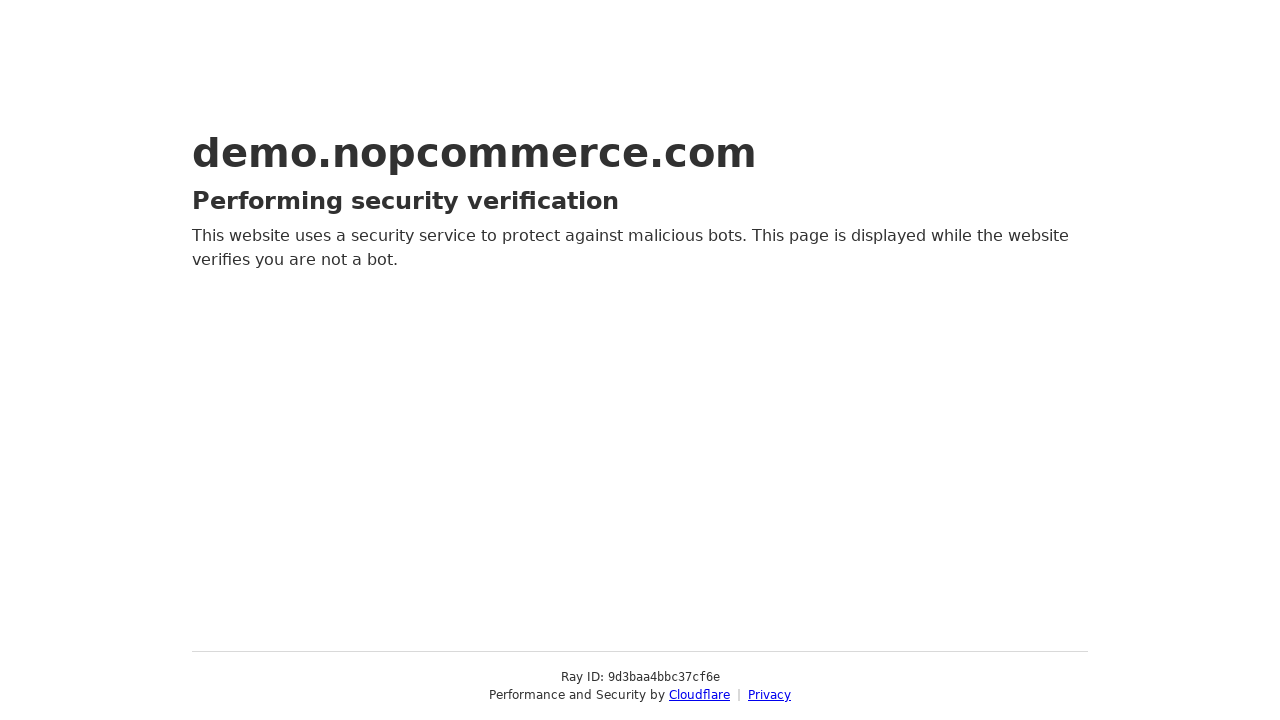

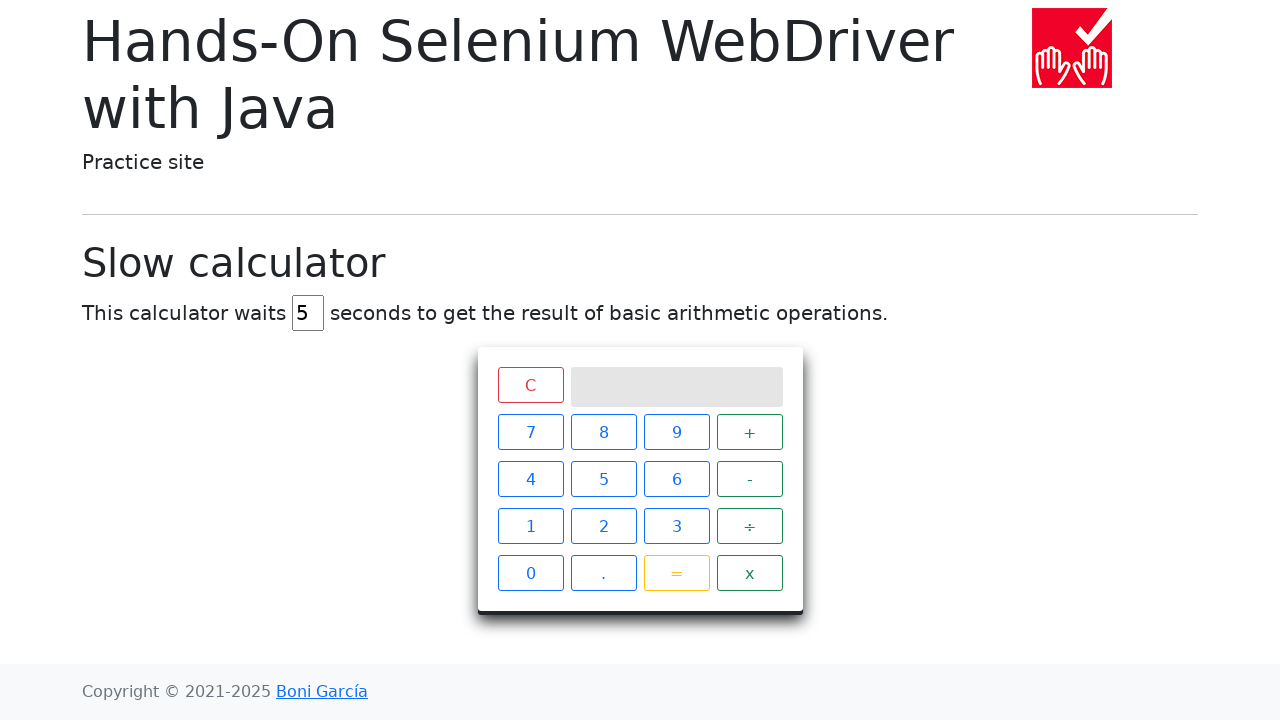